Tests e-commerce functionality by adding an iPhone 12 product to the shopping cart and verifying it appears in the cart

Starting URL: https://www.bstackdemo.com/

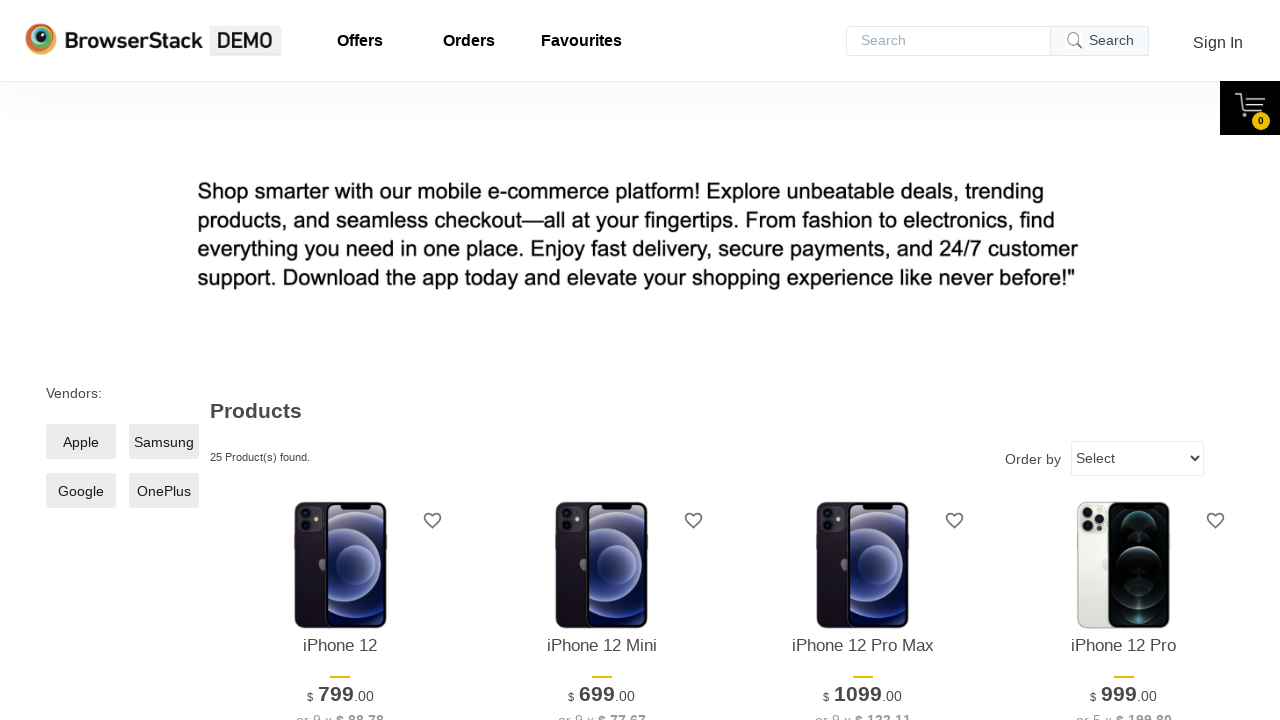

Waited for first product to be visible
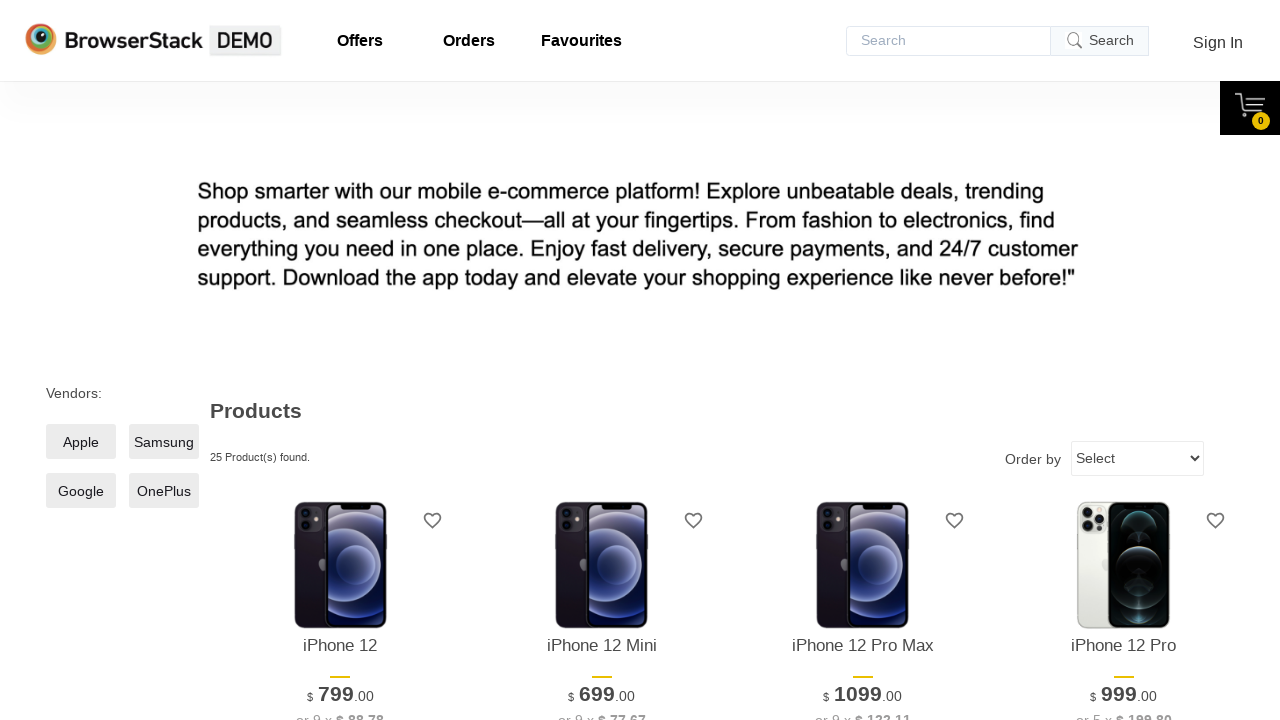

Retrieved first product text content
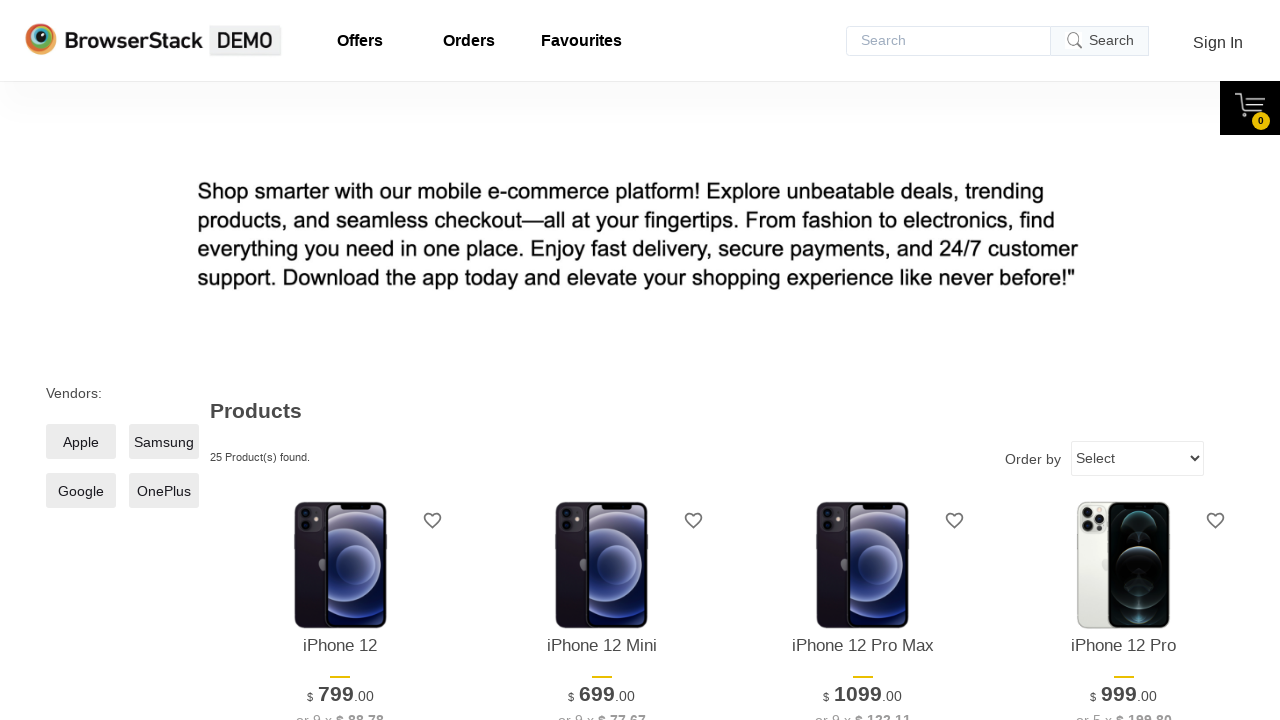

Verified first product is iPhone 12
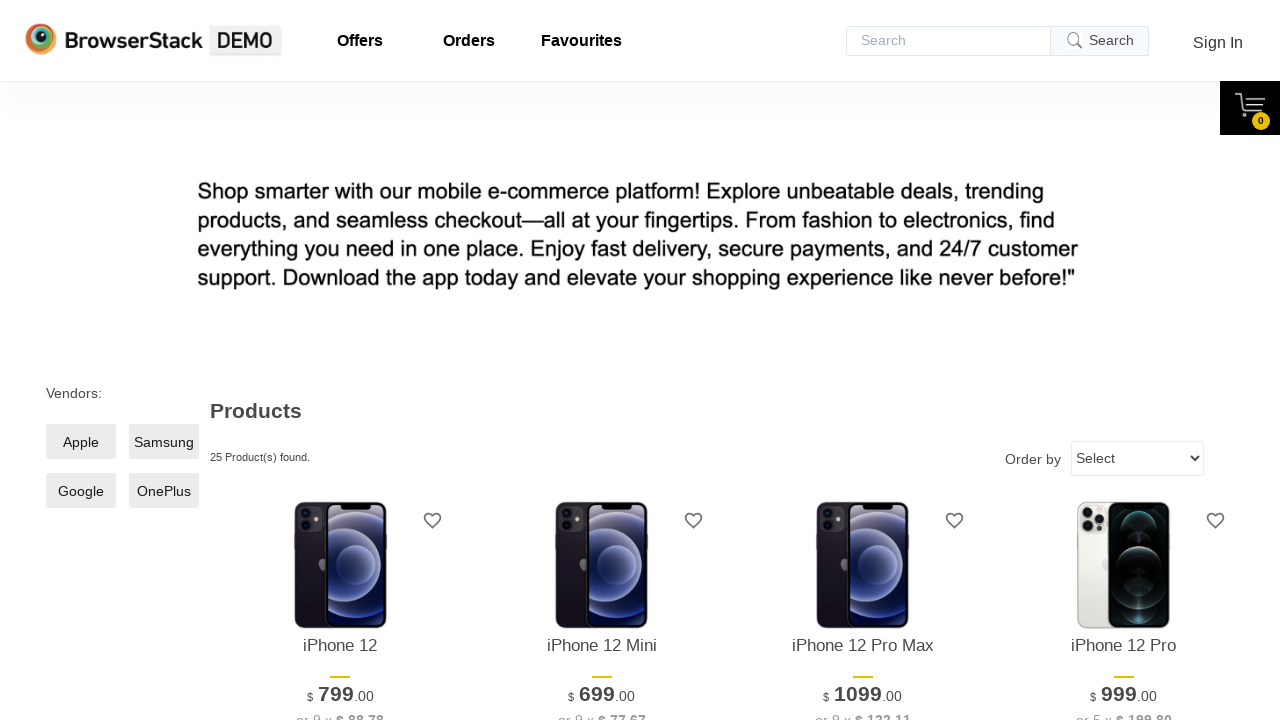

Clicked add to cart button for iPhone 12 at (340, 361) on xpath=//*[@id="1"]/div[4]
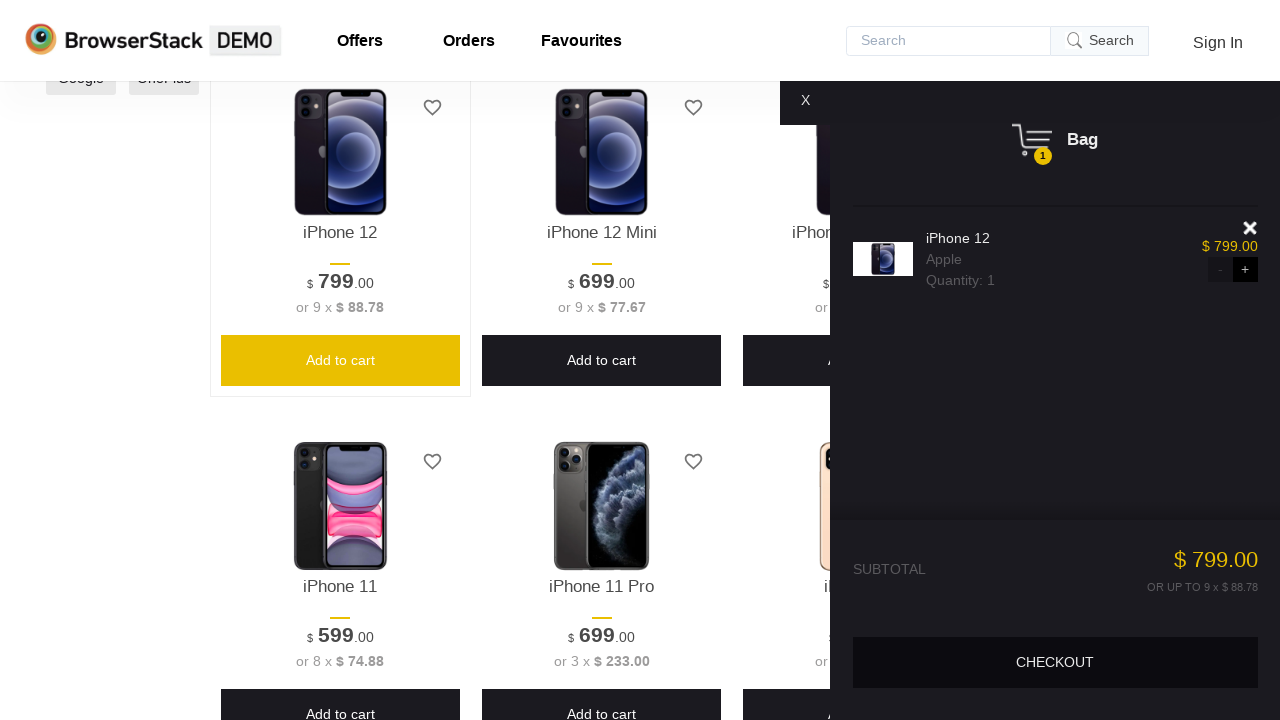

Waited for cart content to be visible
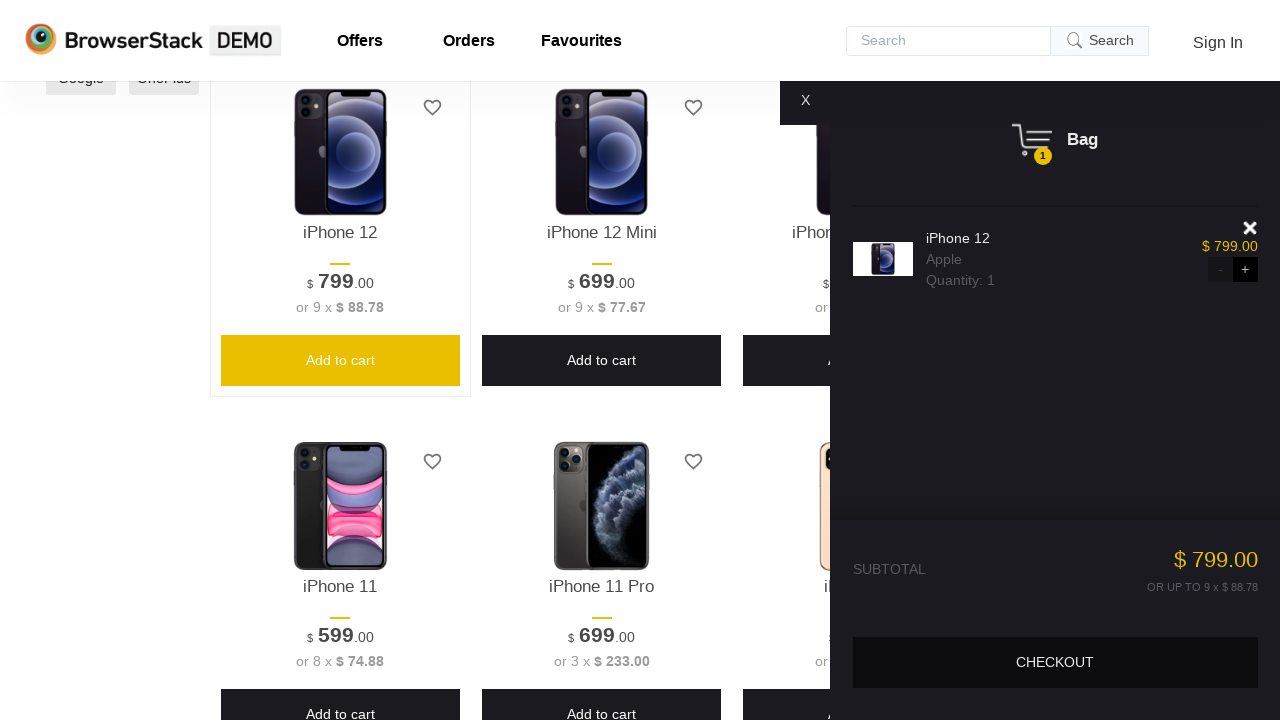

Retrieved product text from shopping cart
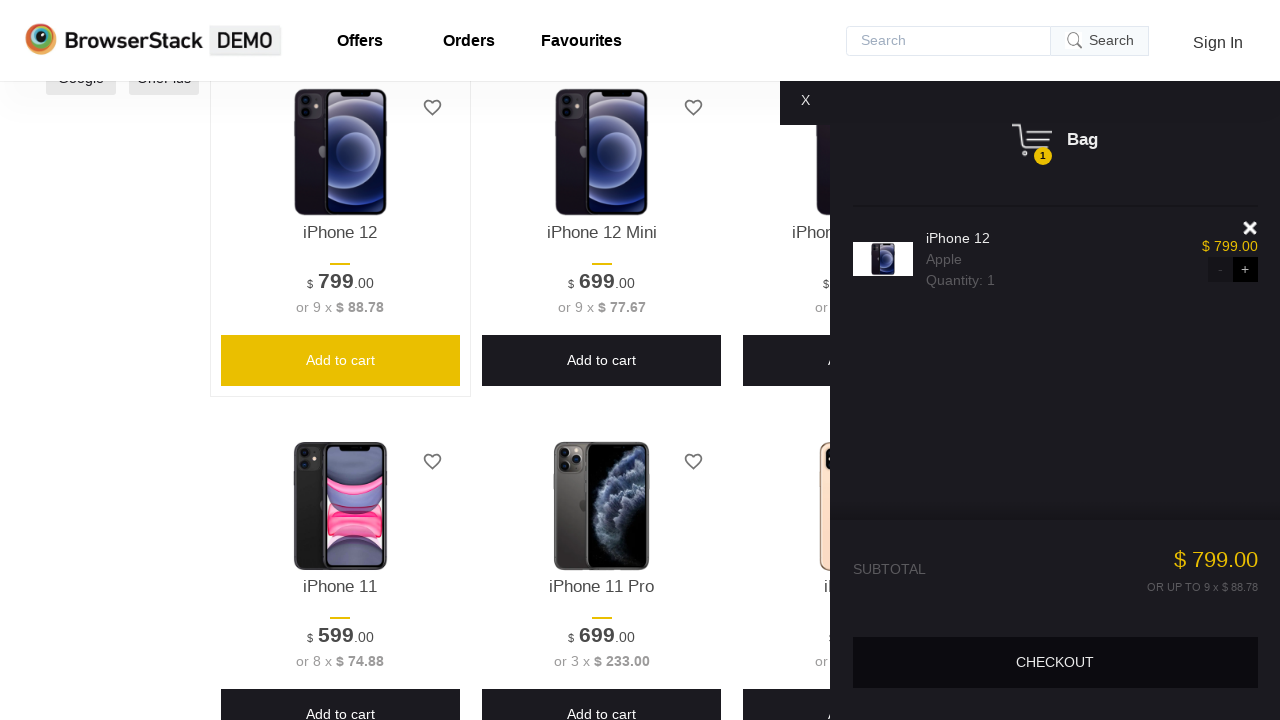

Verified iPhone 12 appears correctly in shopping cart
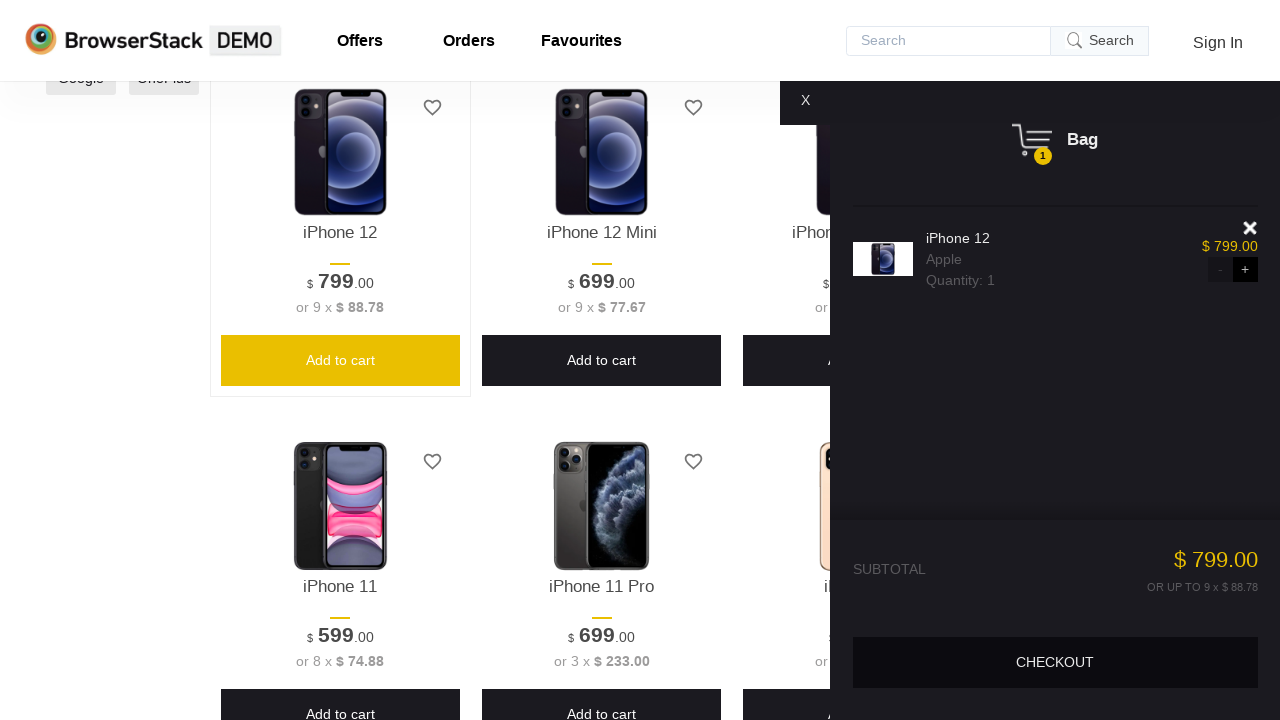

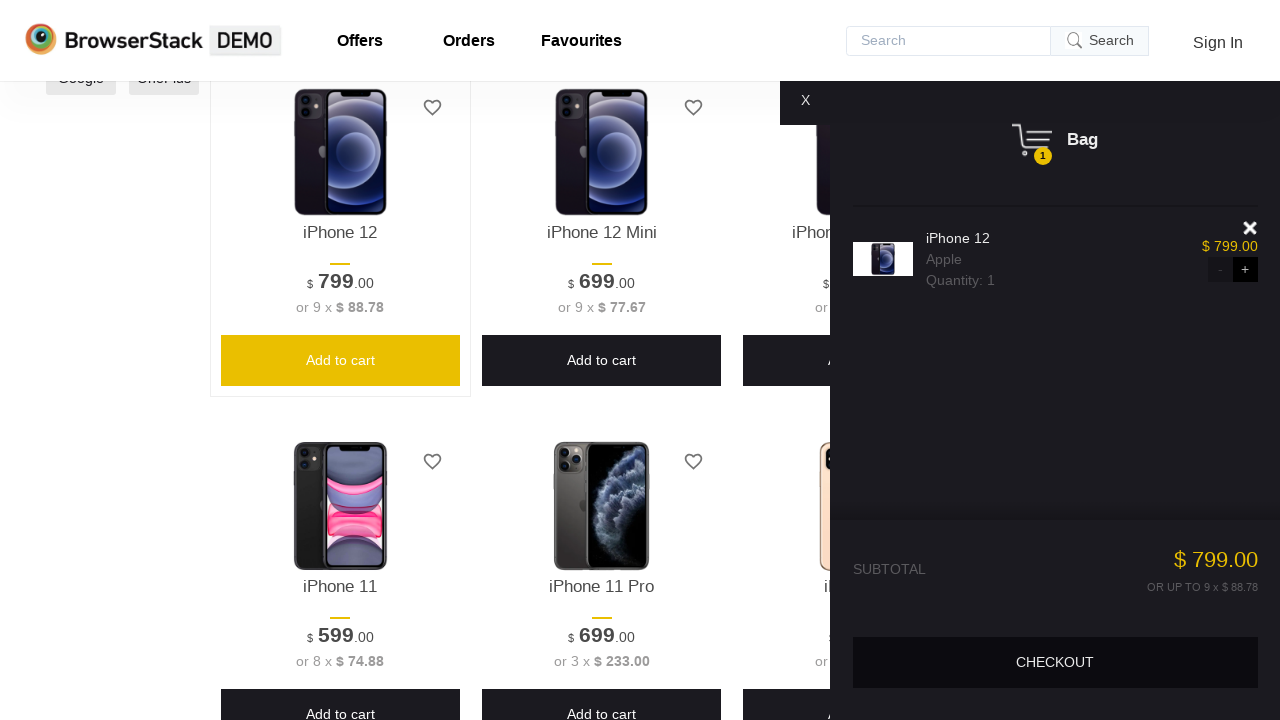